Navigates to a product page on toutfaire.fr and clicks a default button

Starting URL: https://www.toutfaire.fr/pointe-tpo-acier-clair-90-x-4-0-mm-5-kg

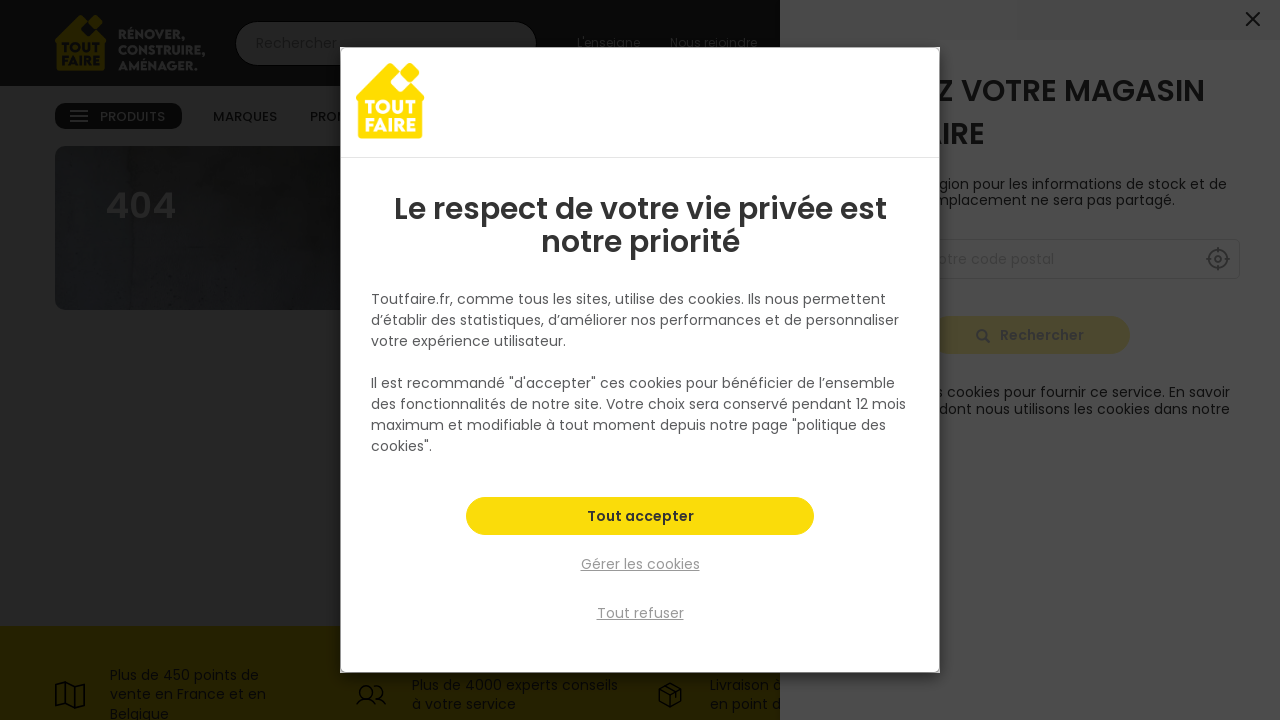

Navigated to product page for Pointe TPO Acier Clair 90 x 4.0 mm 5 kg
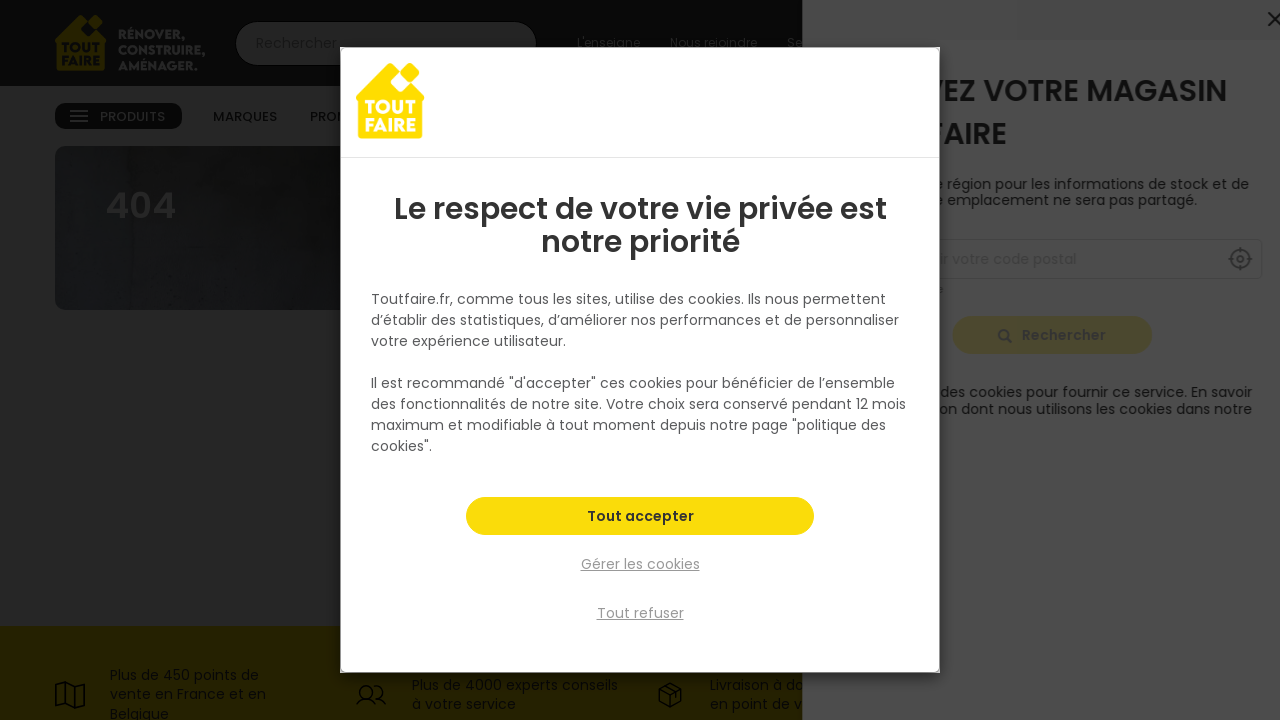

Clicked the default button on the product page at (640, 613) on .btn-default
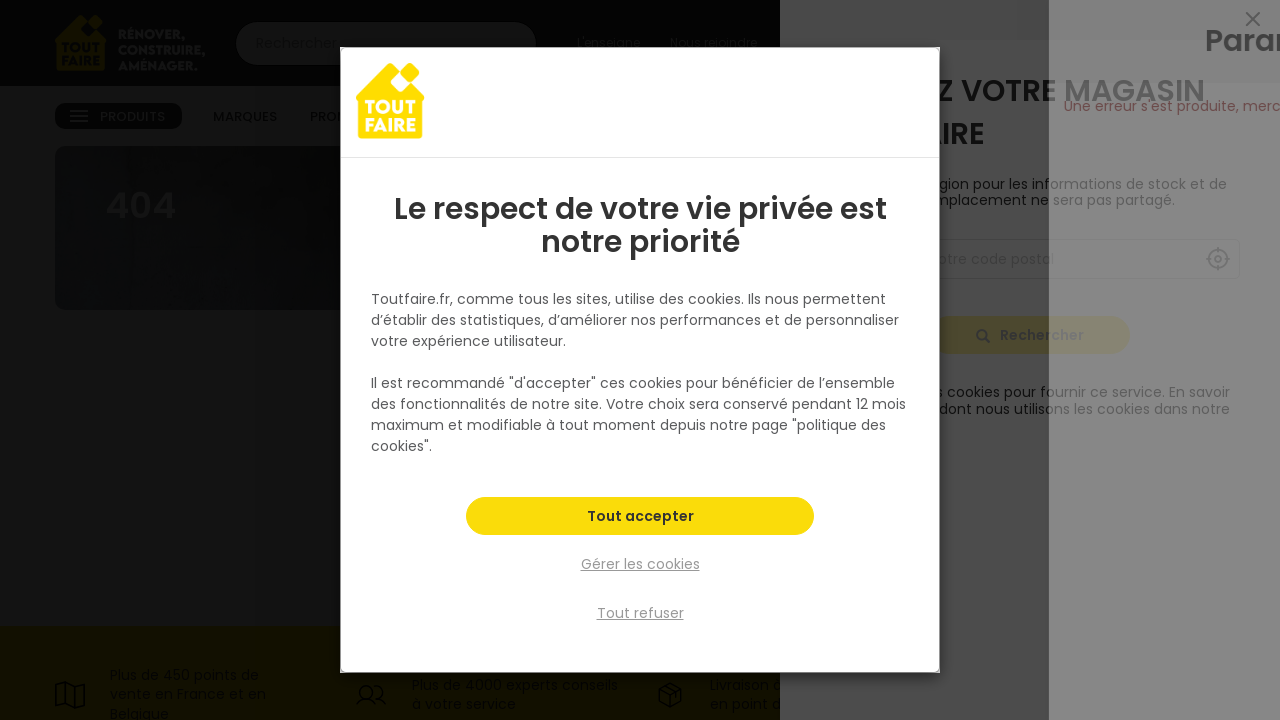

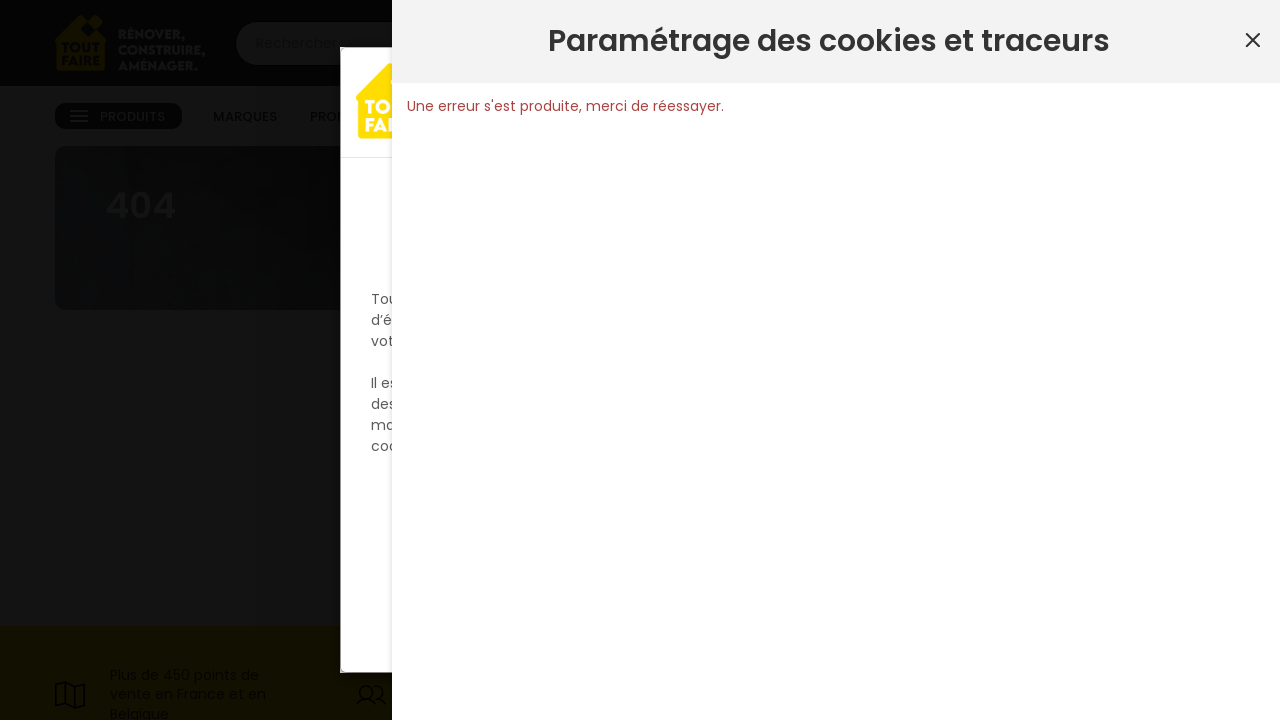